Tests hover functionality by navigating to the practice site and hovering over the home navigation link

Starting URL: https://practice.cydeo.com/

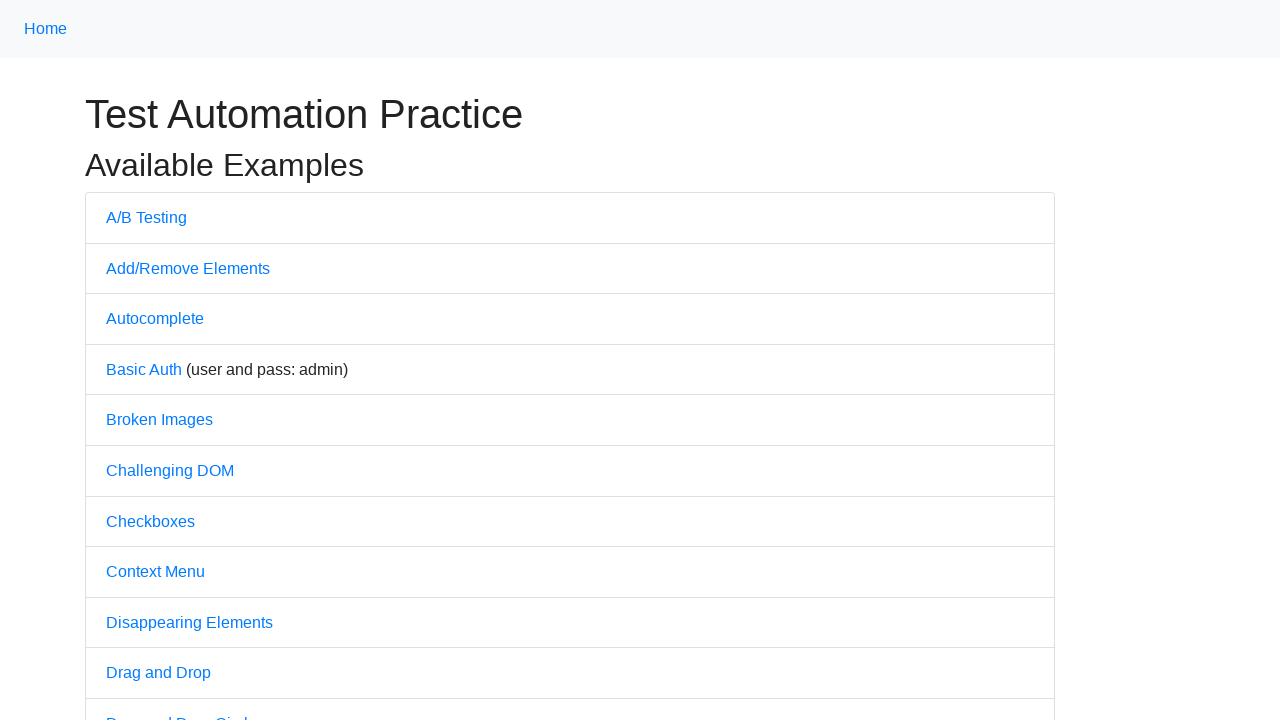

Page loaded and DOM content ready
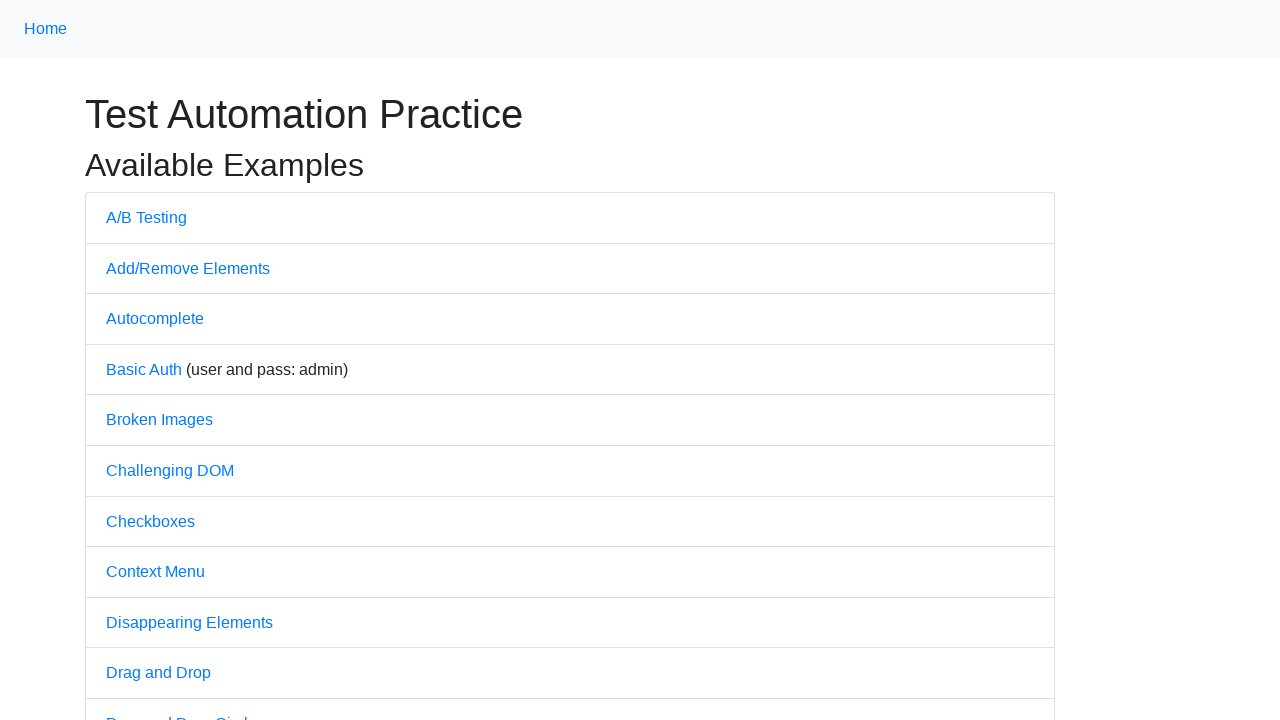

Located the home navigation link
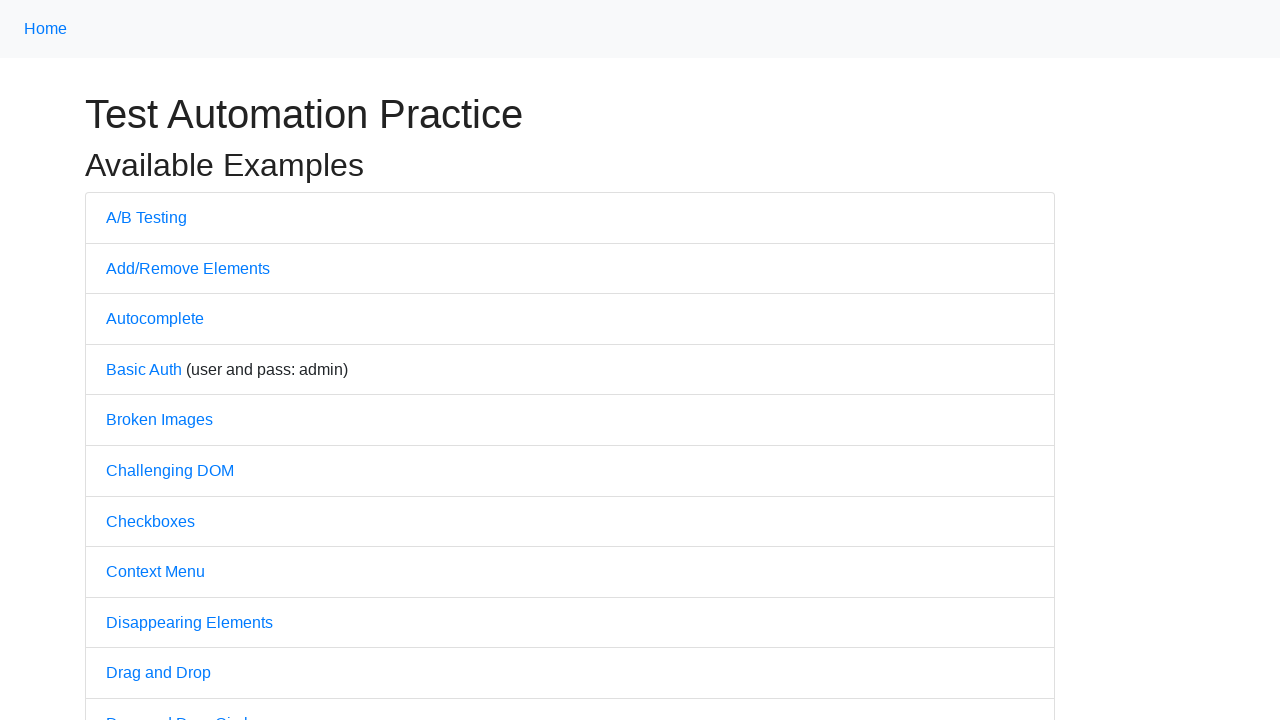

Hovered over the home navigation link at (46, 29) on a.nav-link >> nth=0
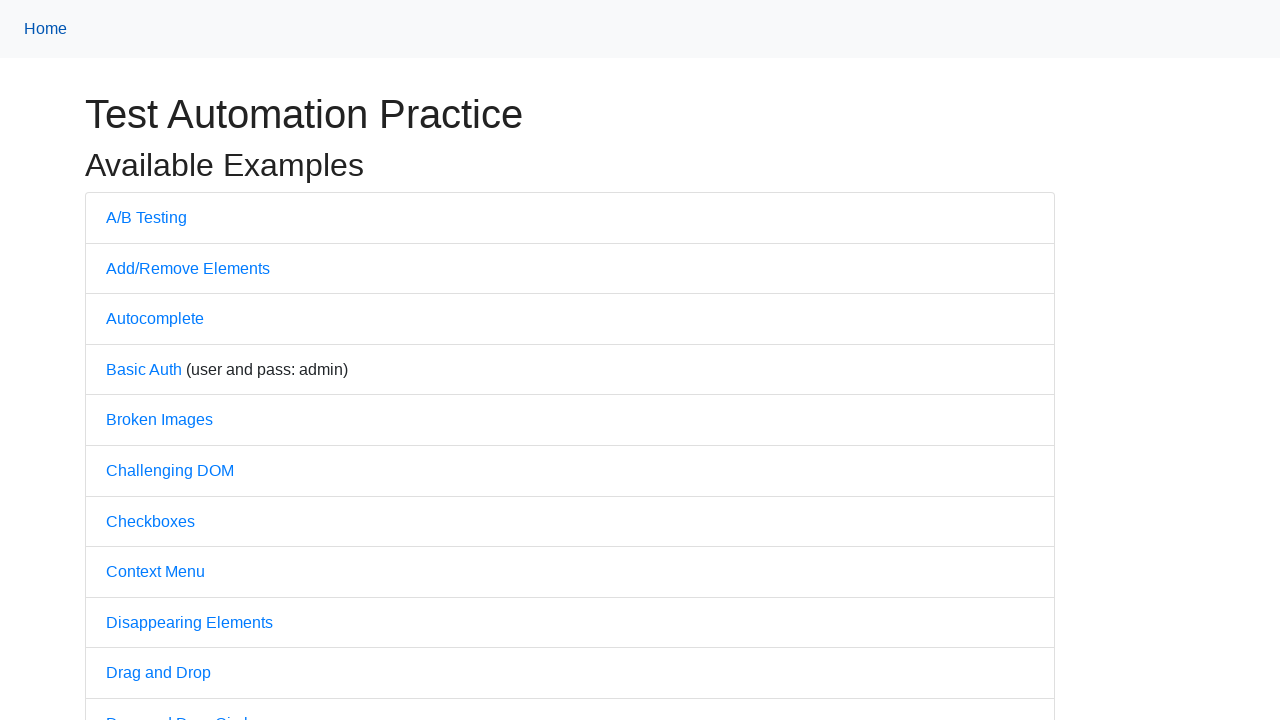

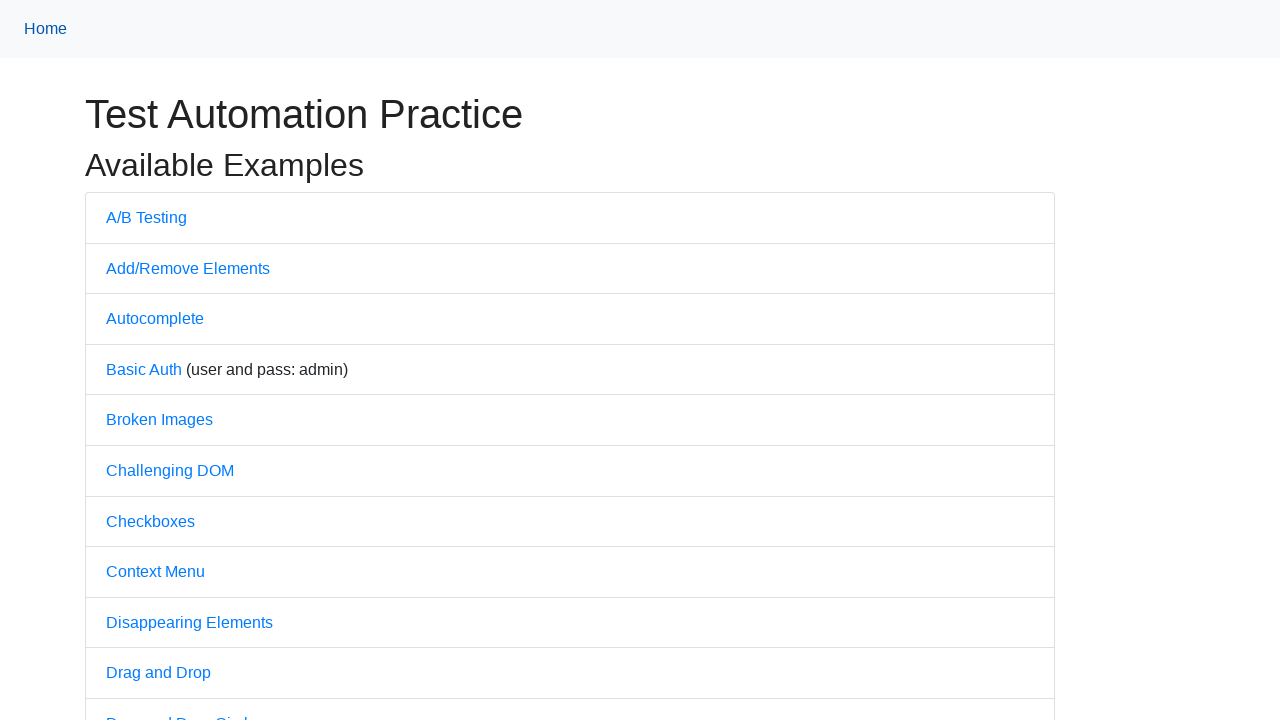